Demonstrates various scrolling techniques on a webpage including scrolling up/down, to bottom, and to specific elements

Starting URL: https://demoqa.com/upload-download

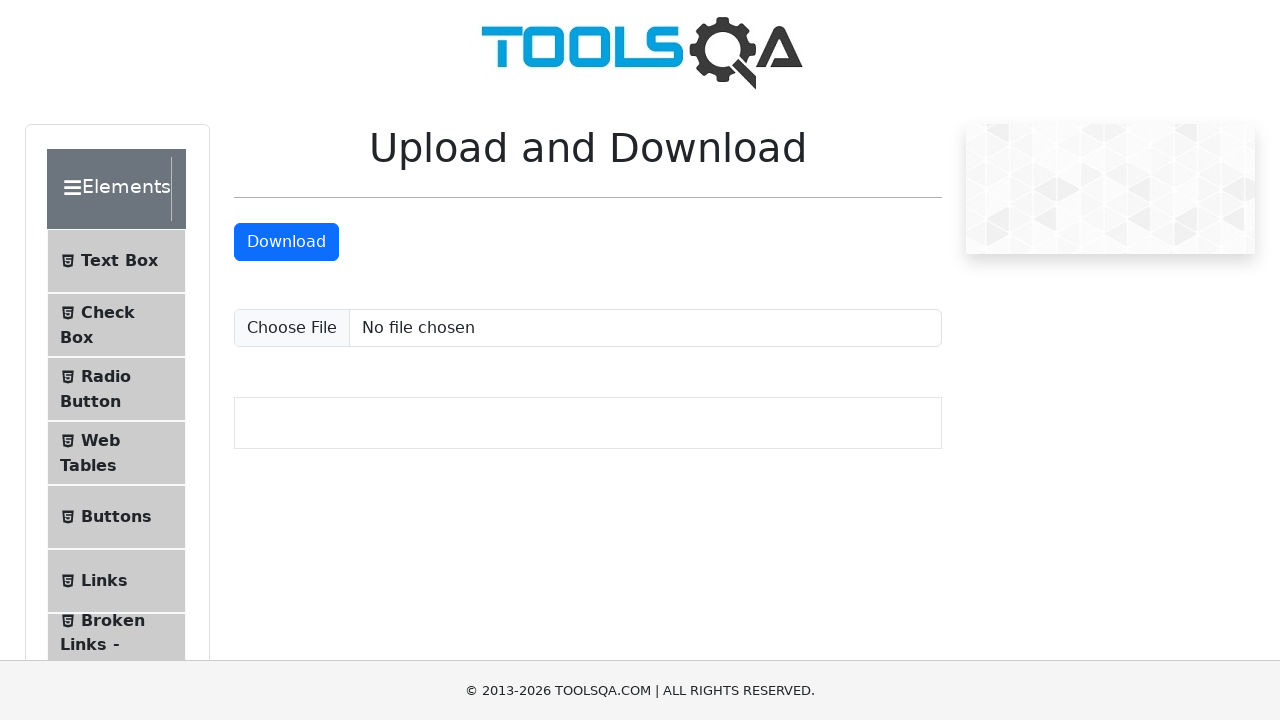

Scrolled down 450 pixels
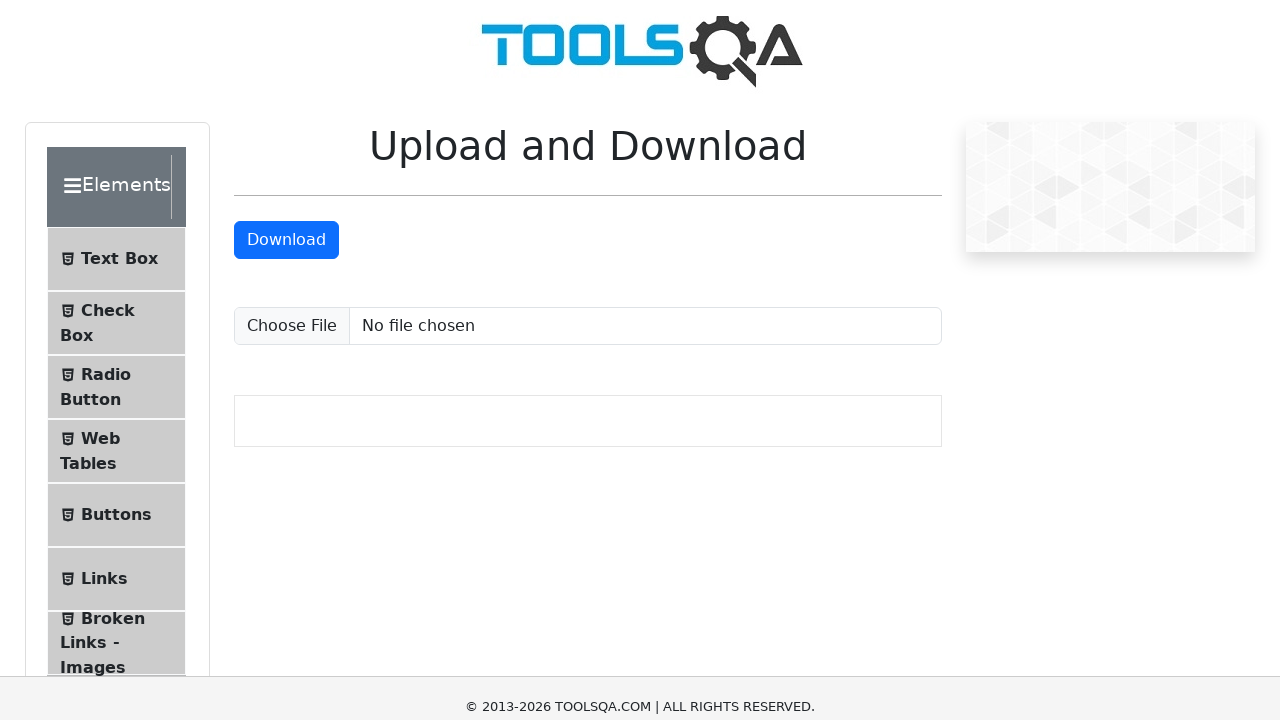

Waited 3 seconds for content to load
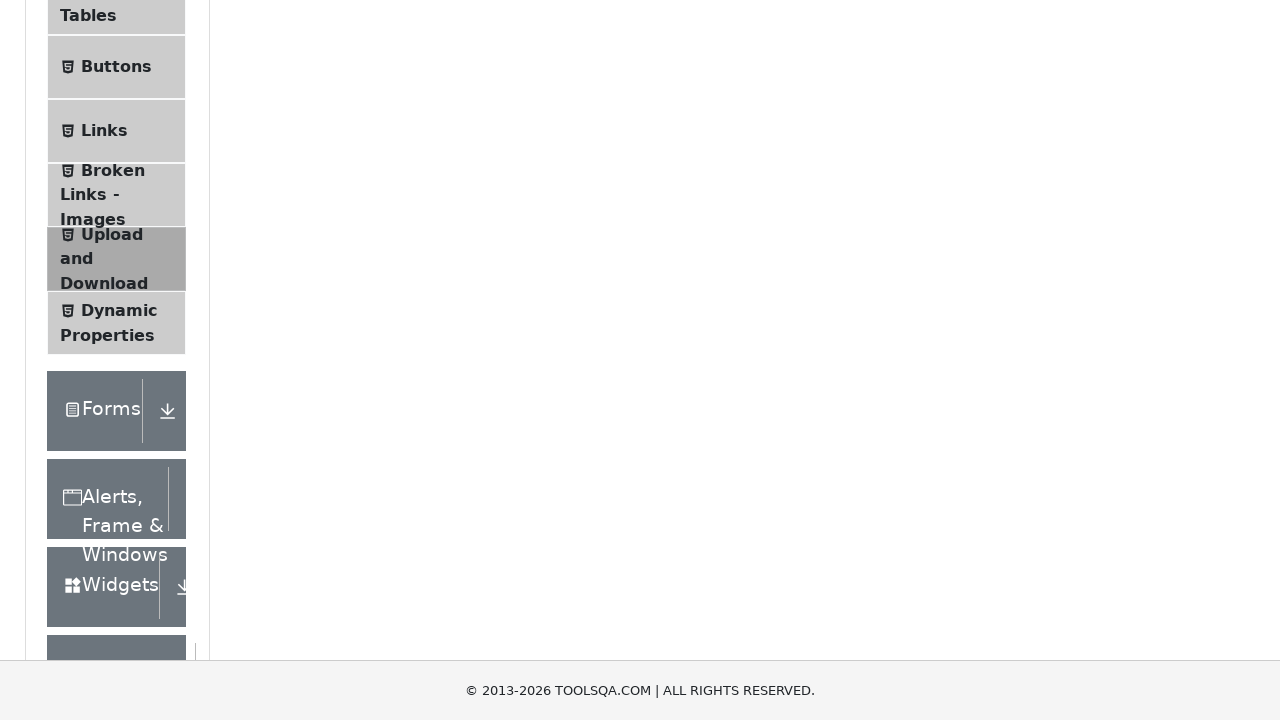

Scrolled back up 450 pixels
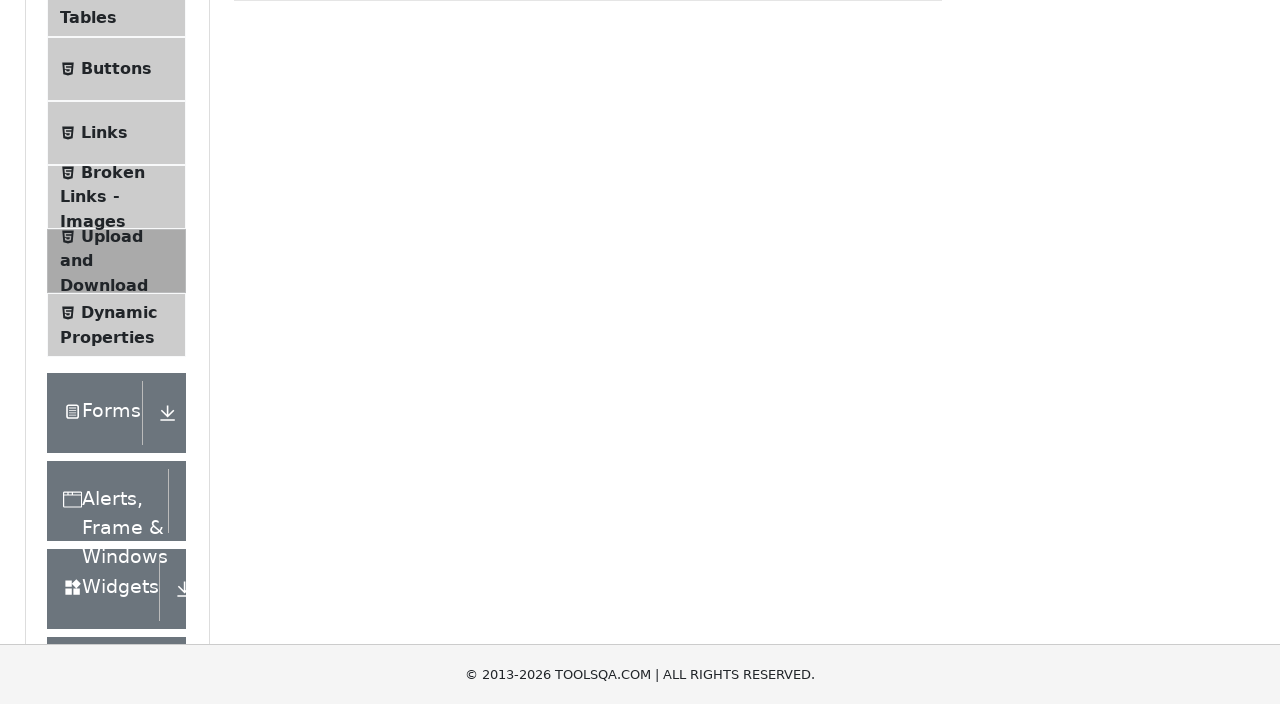

Scrolled to the bottom of the page
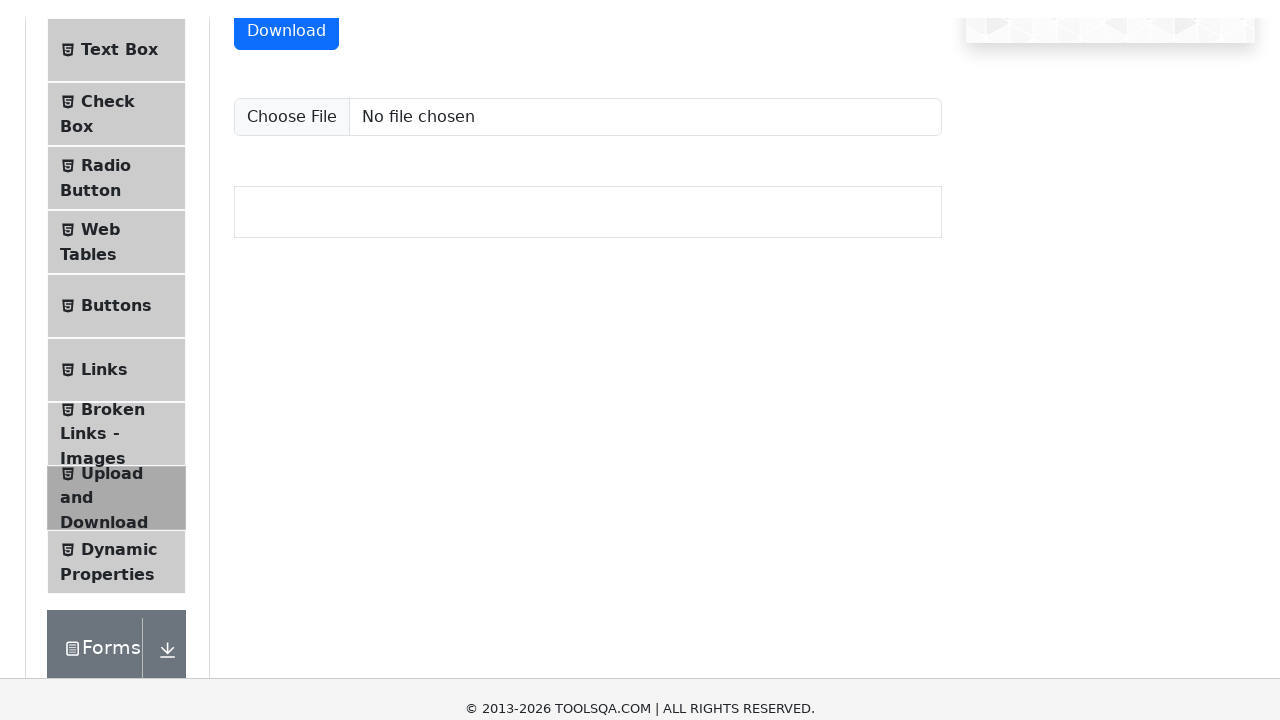

Pressed PAGE_DOWN key to scroll
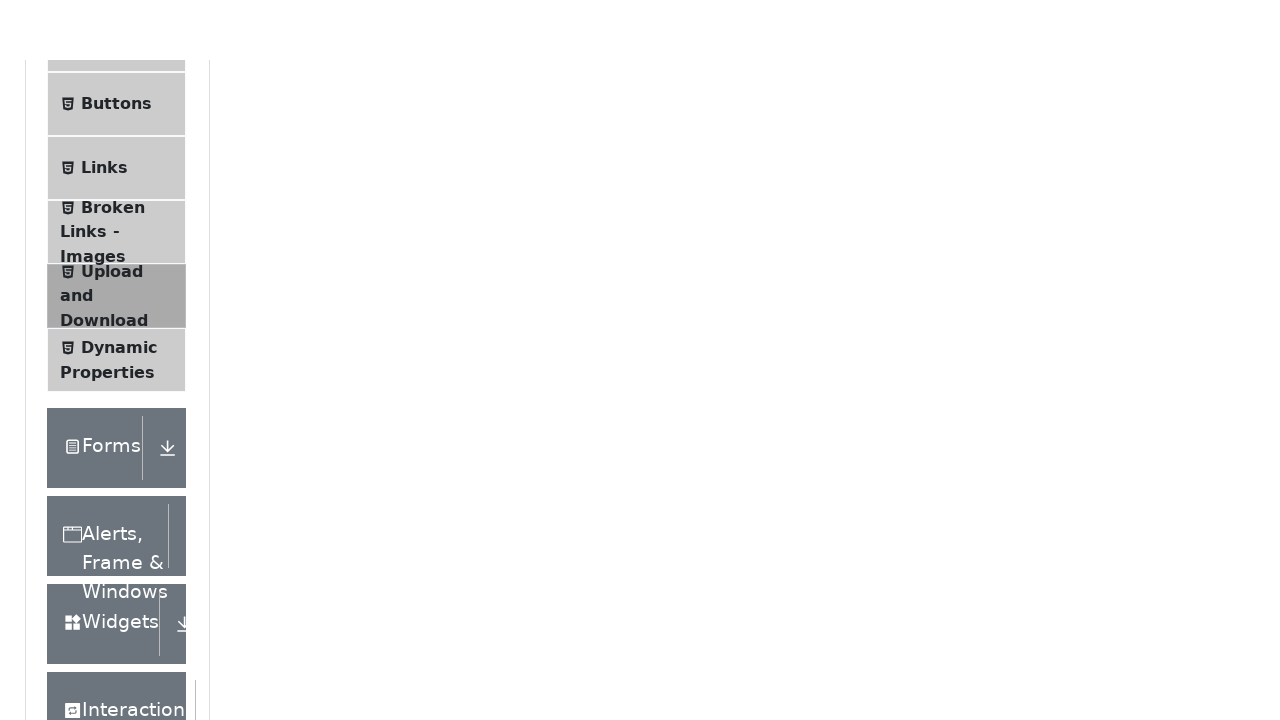

Scrolled to download button element
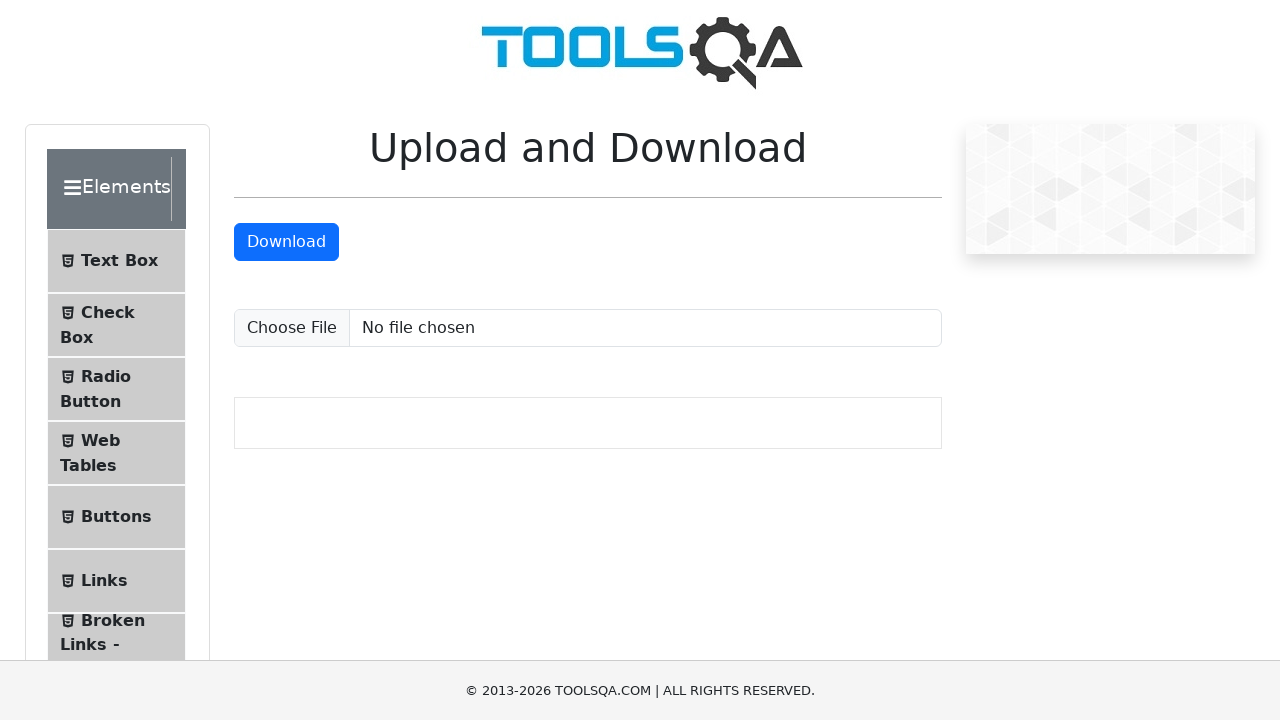

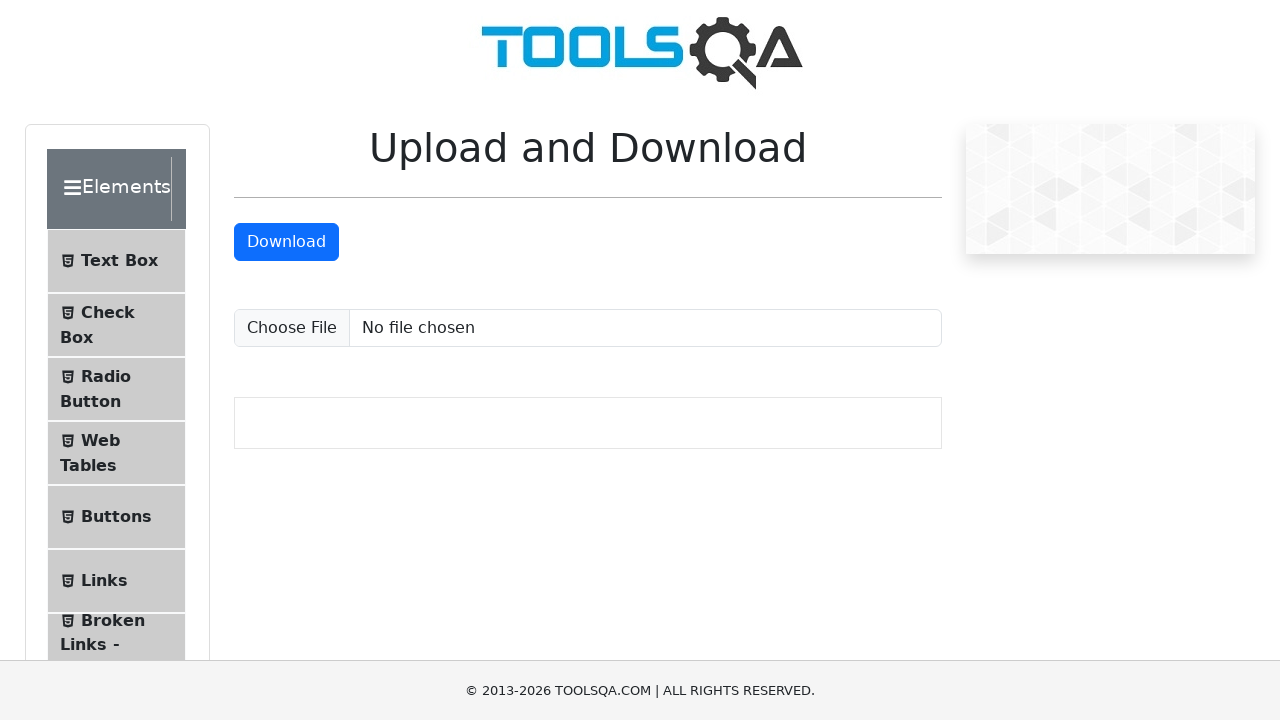